Tests JavaScript confirmation popup handling by clicking a button to trigger a confirm dialog and then dismissing it

Starting URL: https://the-internet.herokuapp.com/javascript_alerts

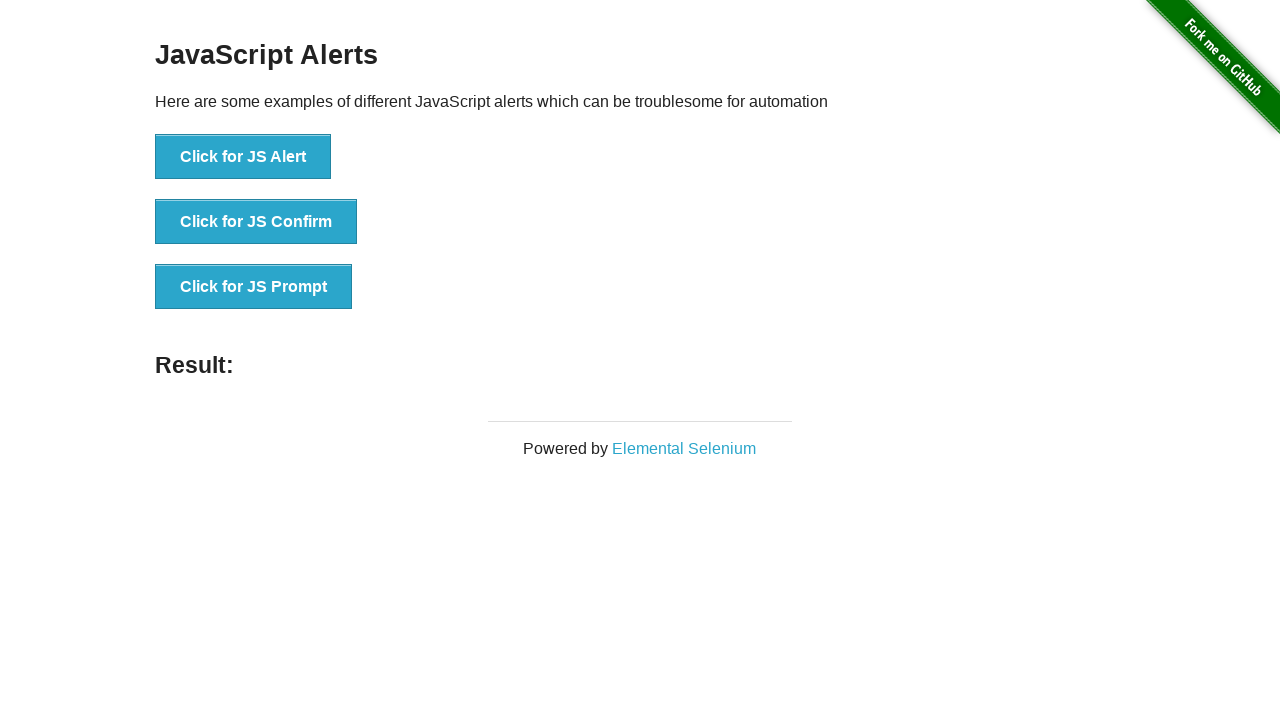

Clicked button to trigger JavaScript confirmation popup at (256, 222) on xpath=//button[text()='Click for JS Confirm']
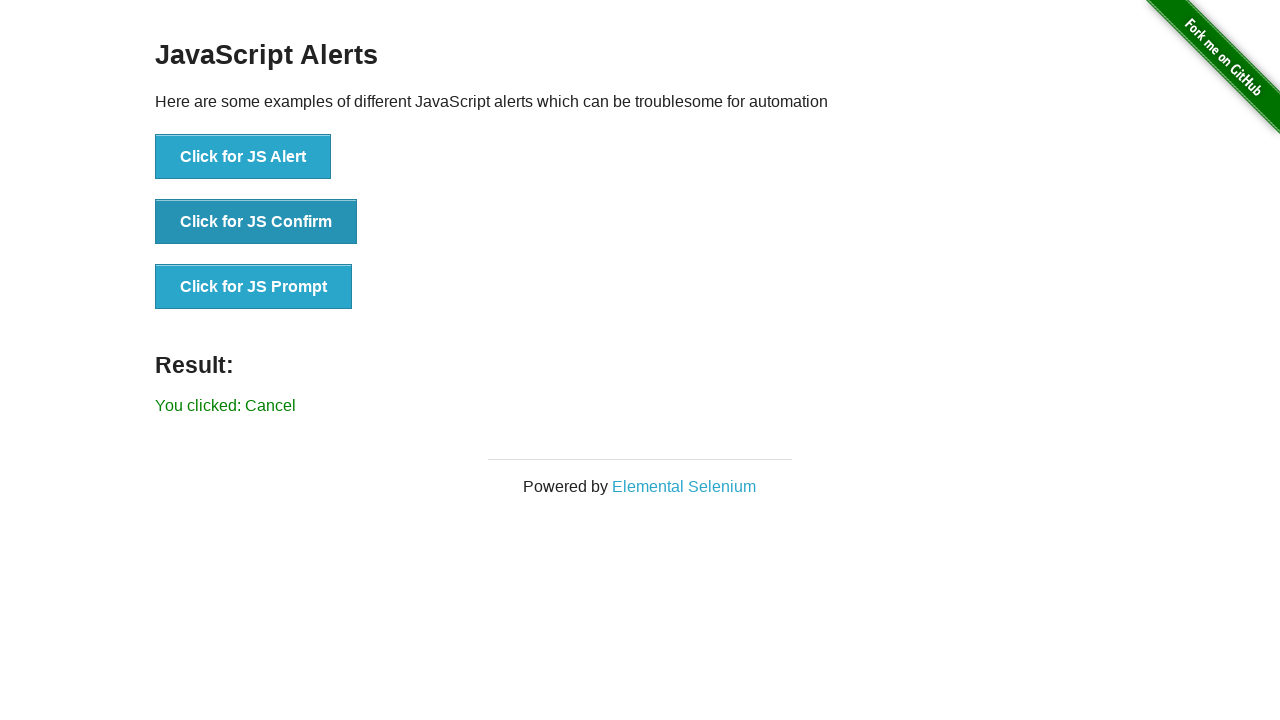

Set up dialog handler to dismiss confirmation popup
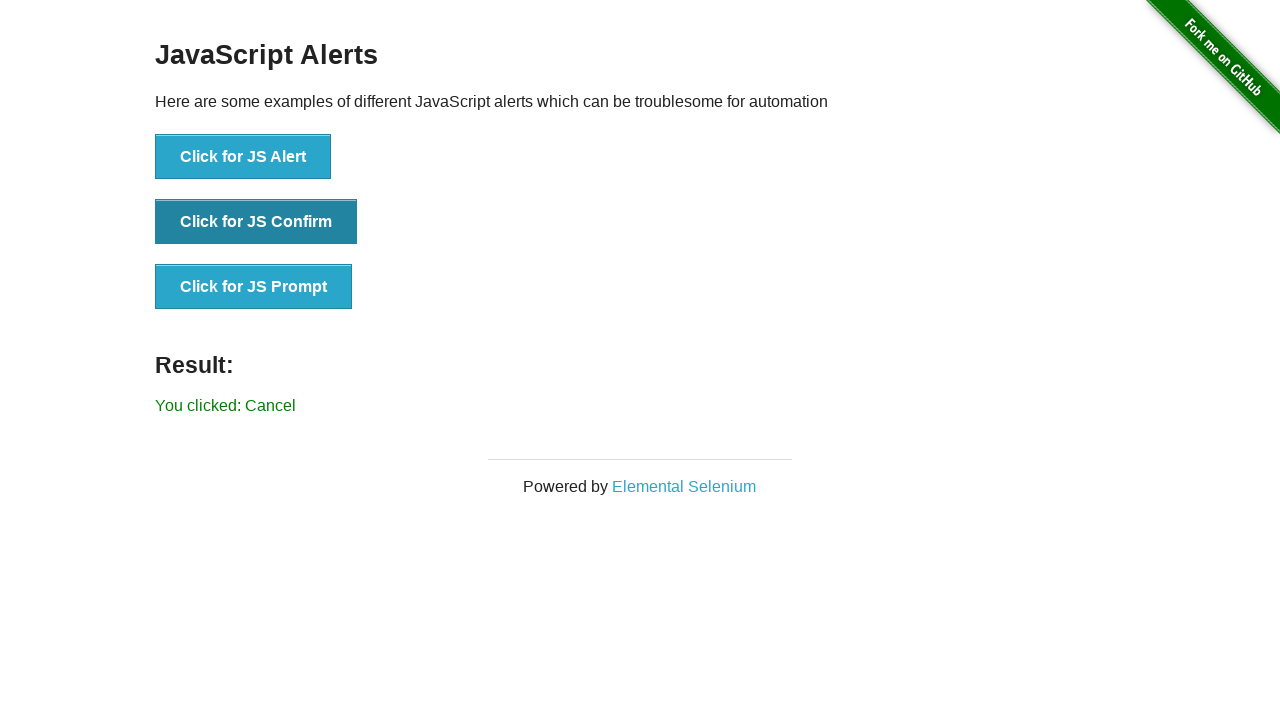

Waited for dialog action to complete
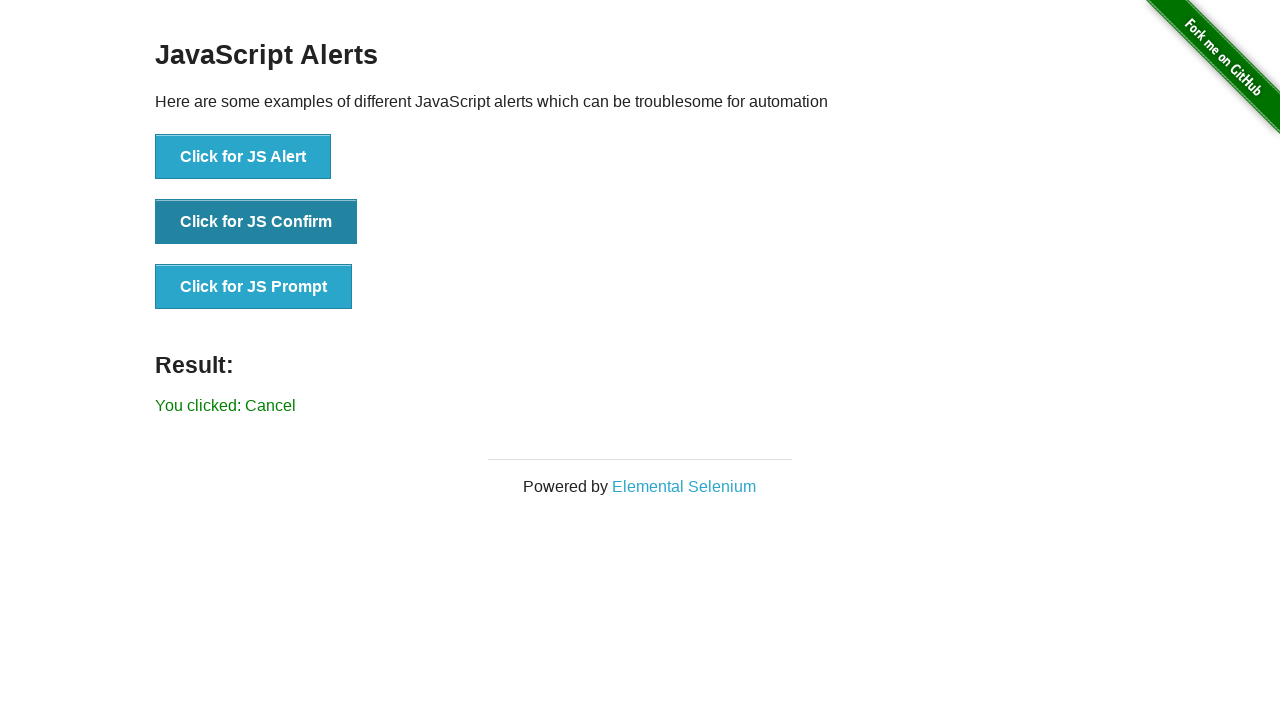

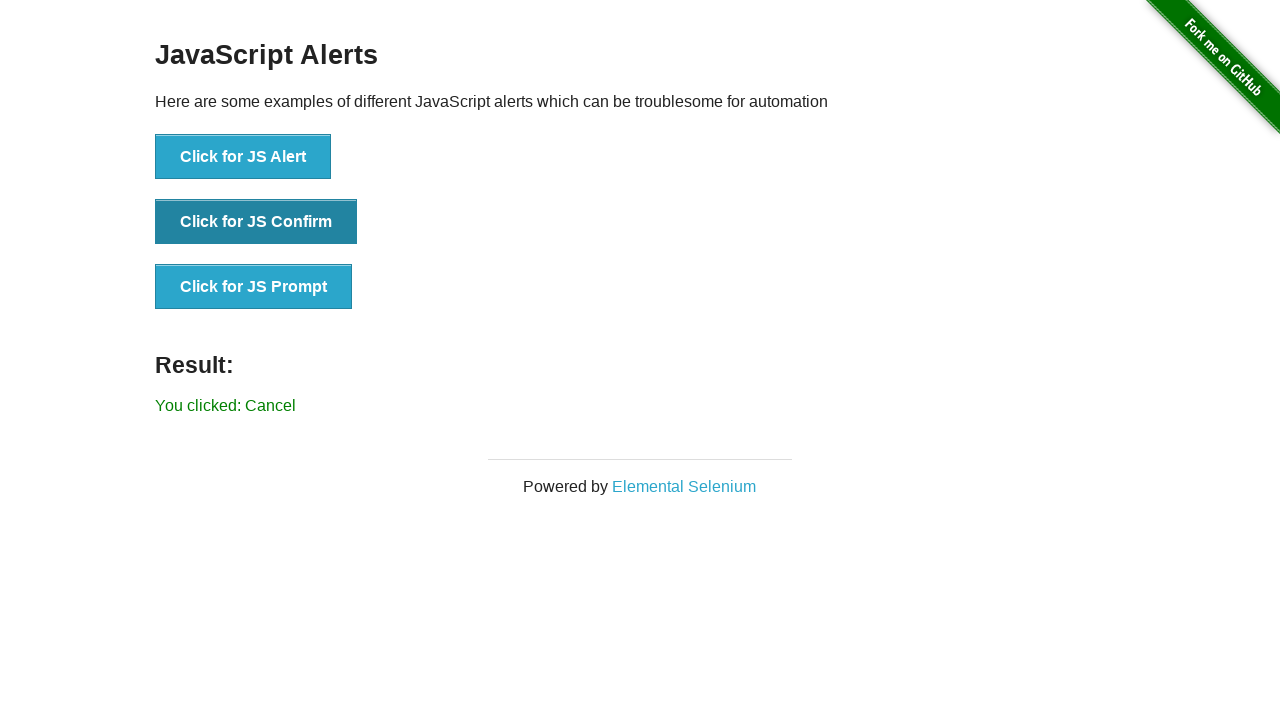